Tests static dropdown functionality by selecting an option from a currency dropdown menu using index selection

Starting URL: https://rahulshettyacademy.com/dropdownsPractise/

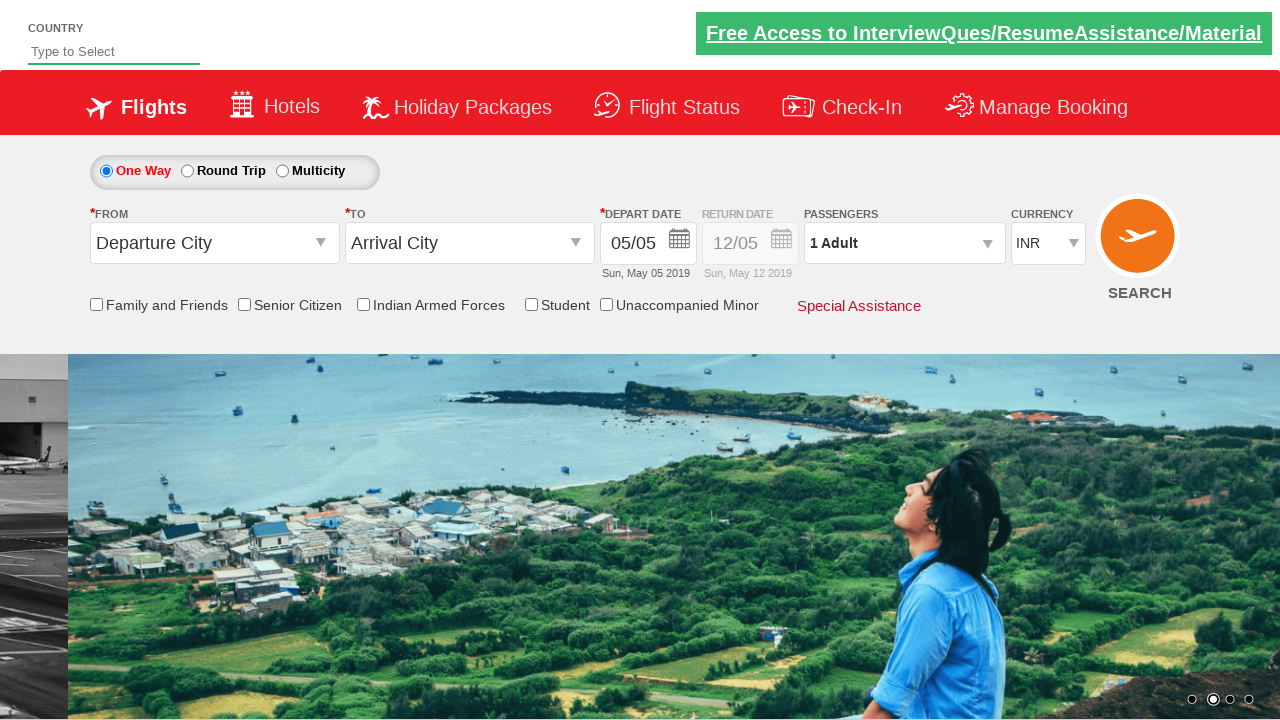

Selected currency dropdown option at index 3 on #ctl00_mainContent_DropDownListCurrency
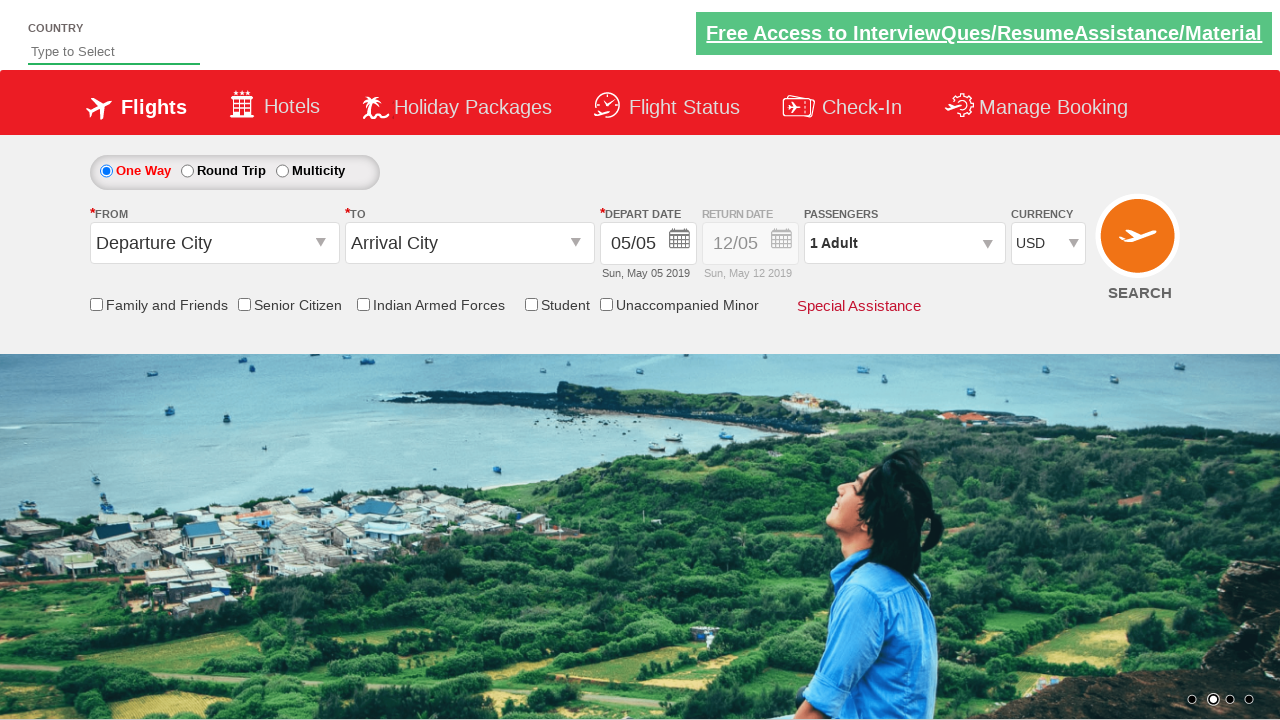

Waited 500ms for currency selection to take effect
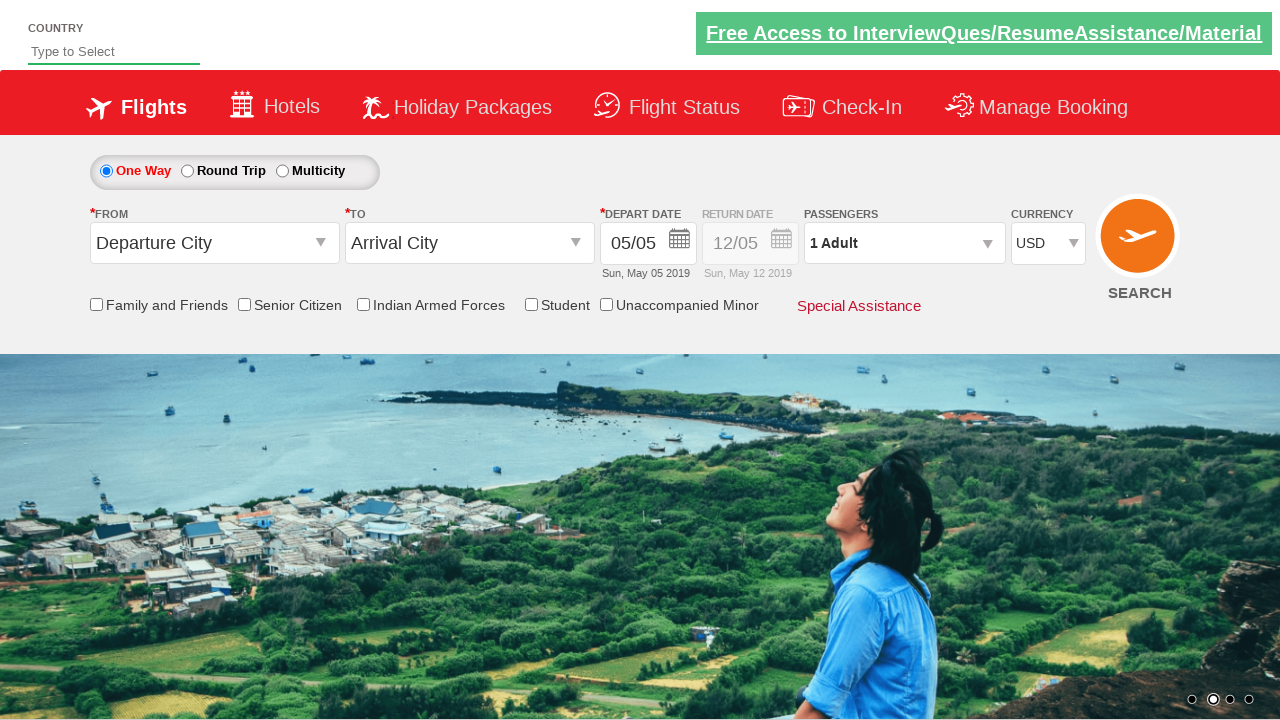

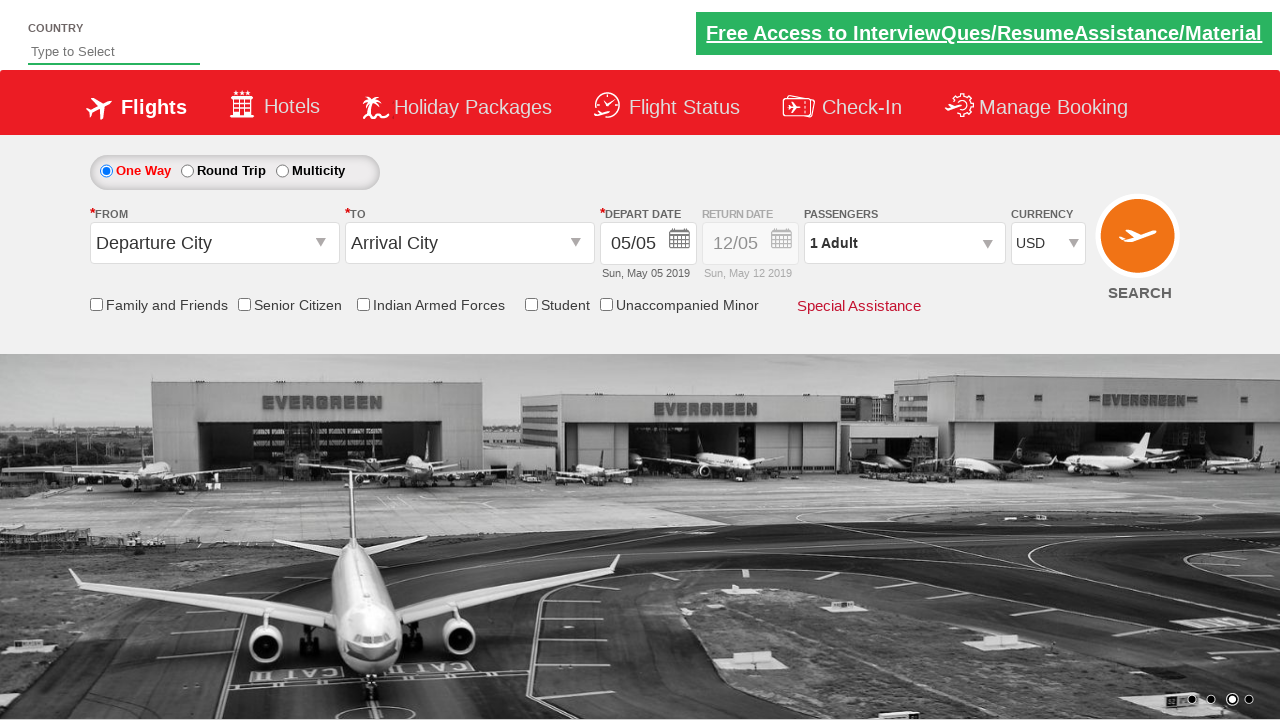